Tests dynamic controls on a page by clicking a Remove button, waiting for it to disappear, then clicking an Enable button and typing text into a text field that becomes enabled.

Starting URL: https://the-internet.herokuapp.com/dynamic_controls

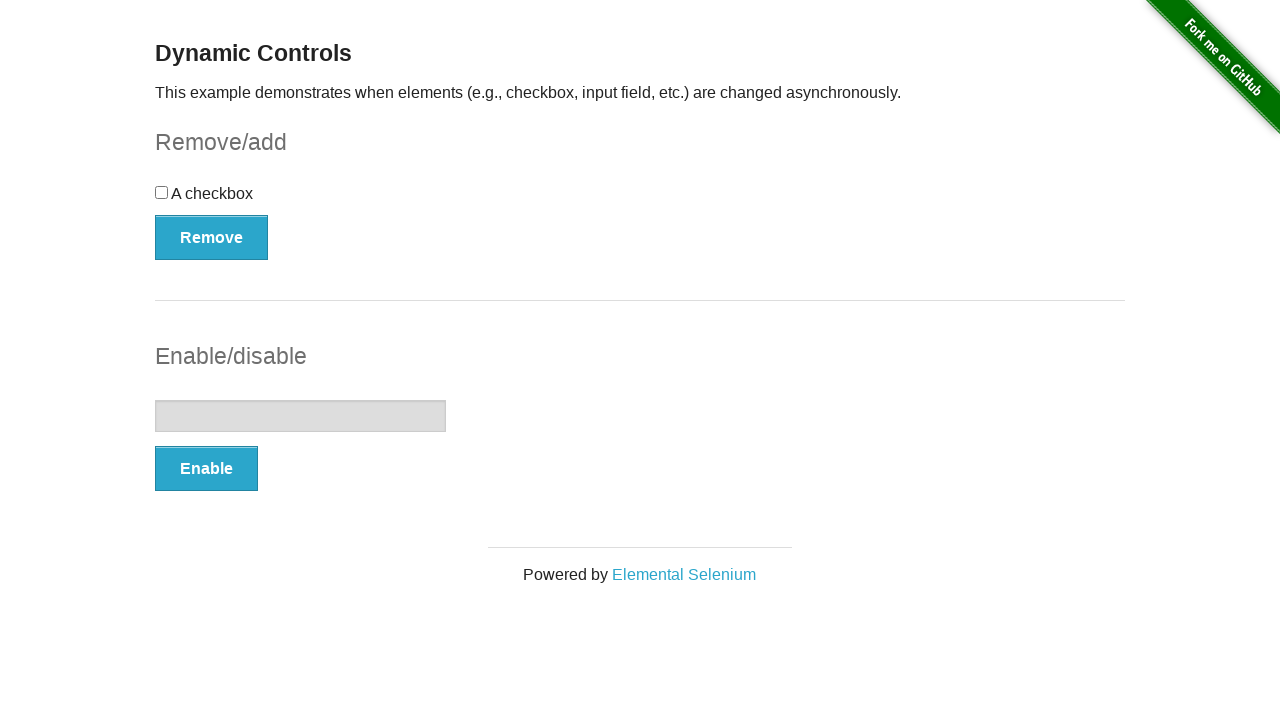

Clicked the Remove button at (212, 237) on xpath=//button[text()='Remove']
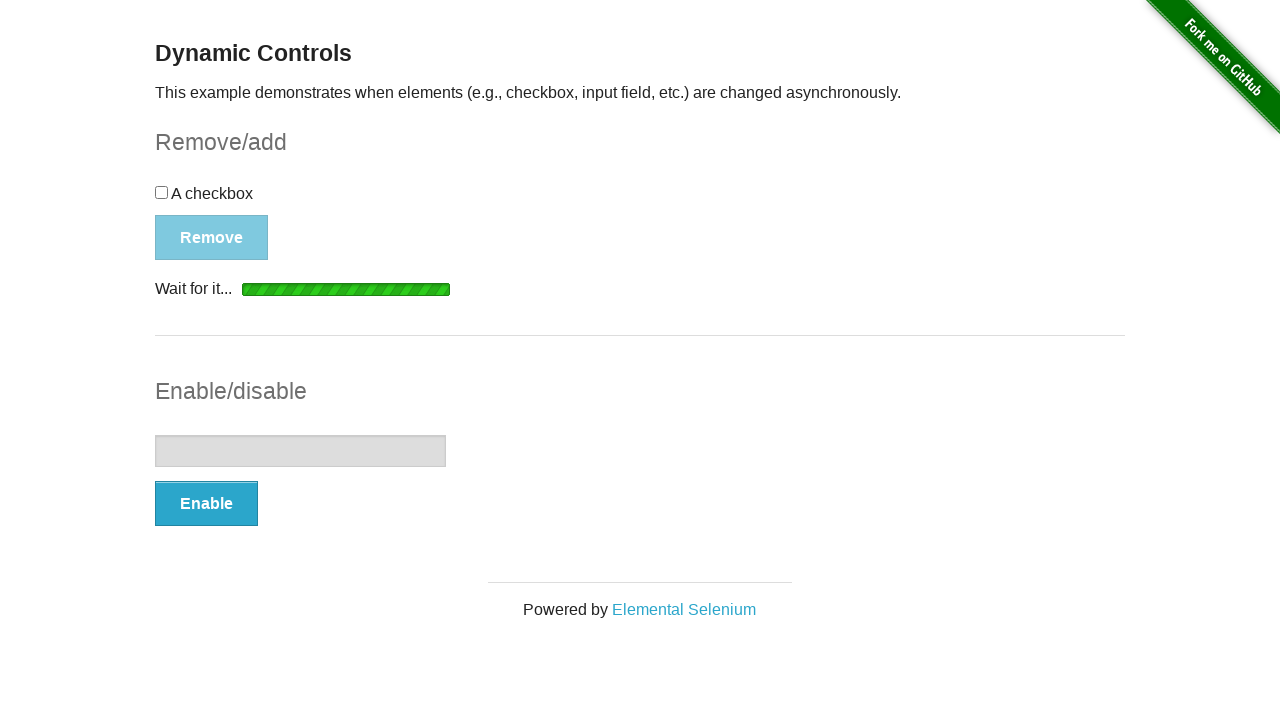

Waited for Remove button to disappear
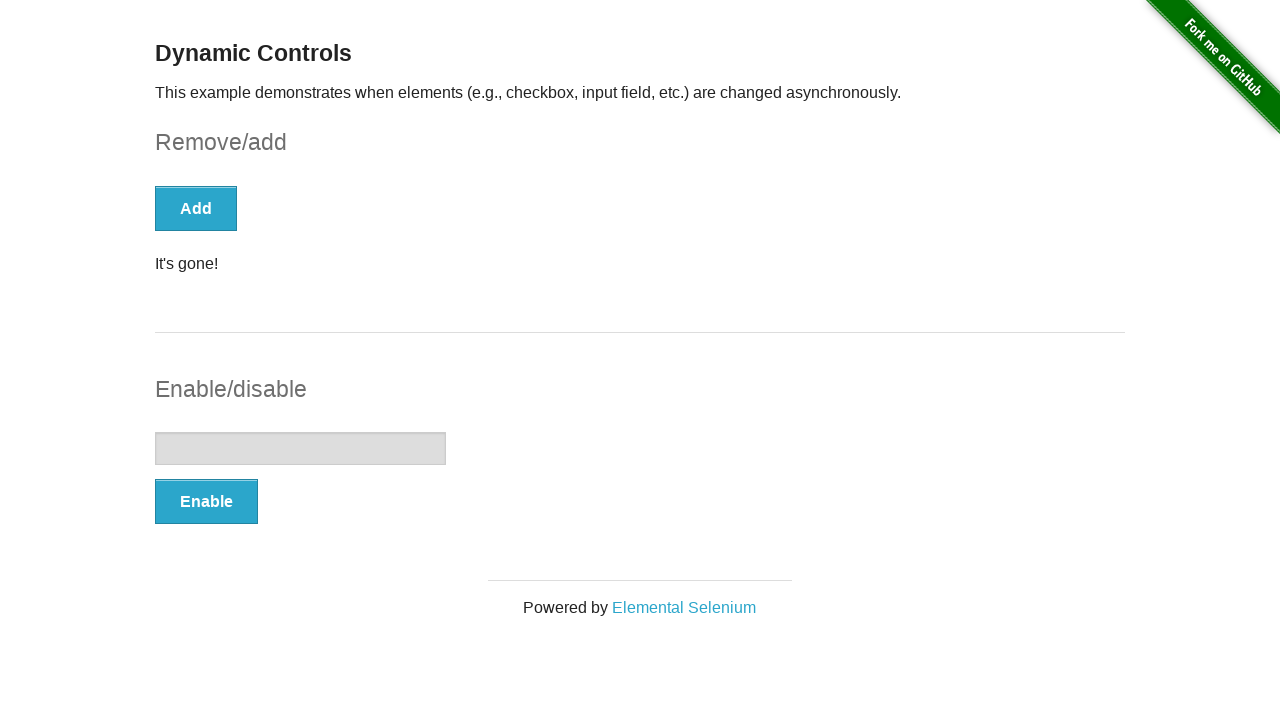

Clicked the Enable button at (206, 501) on xpath=//button[text()='Enable']
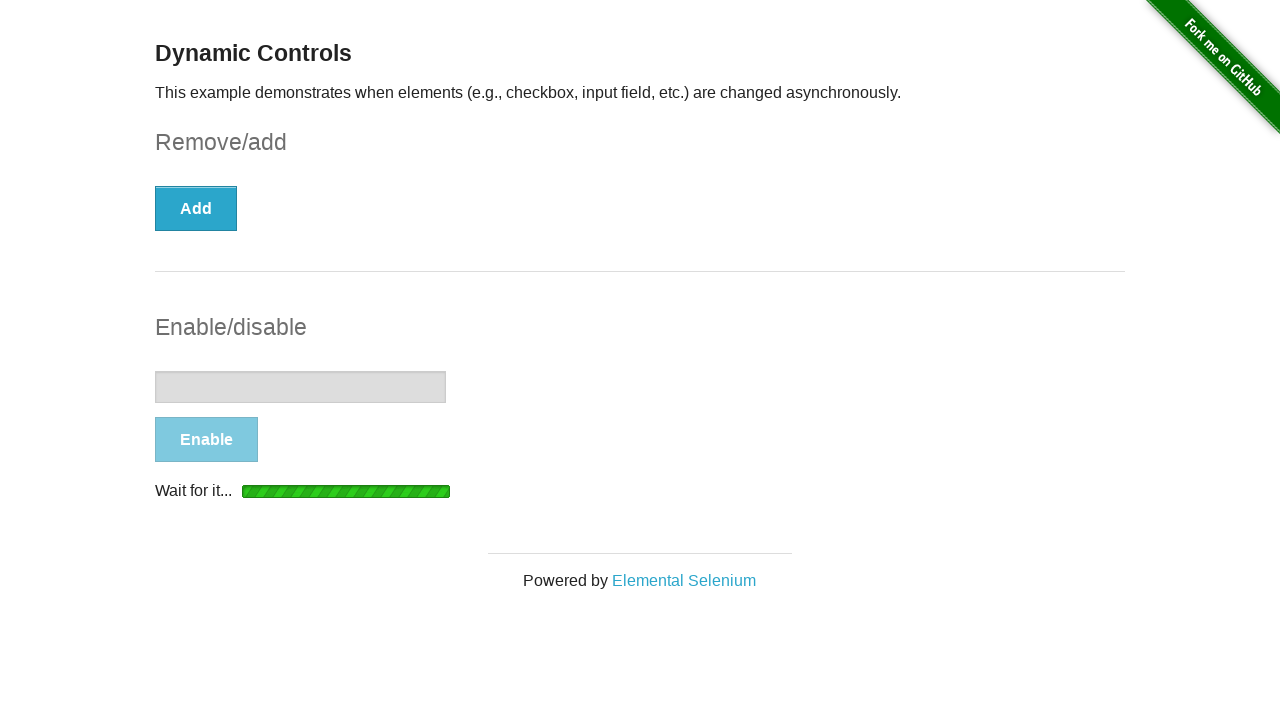

Waited for text field to become visible
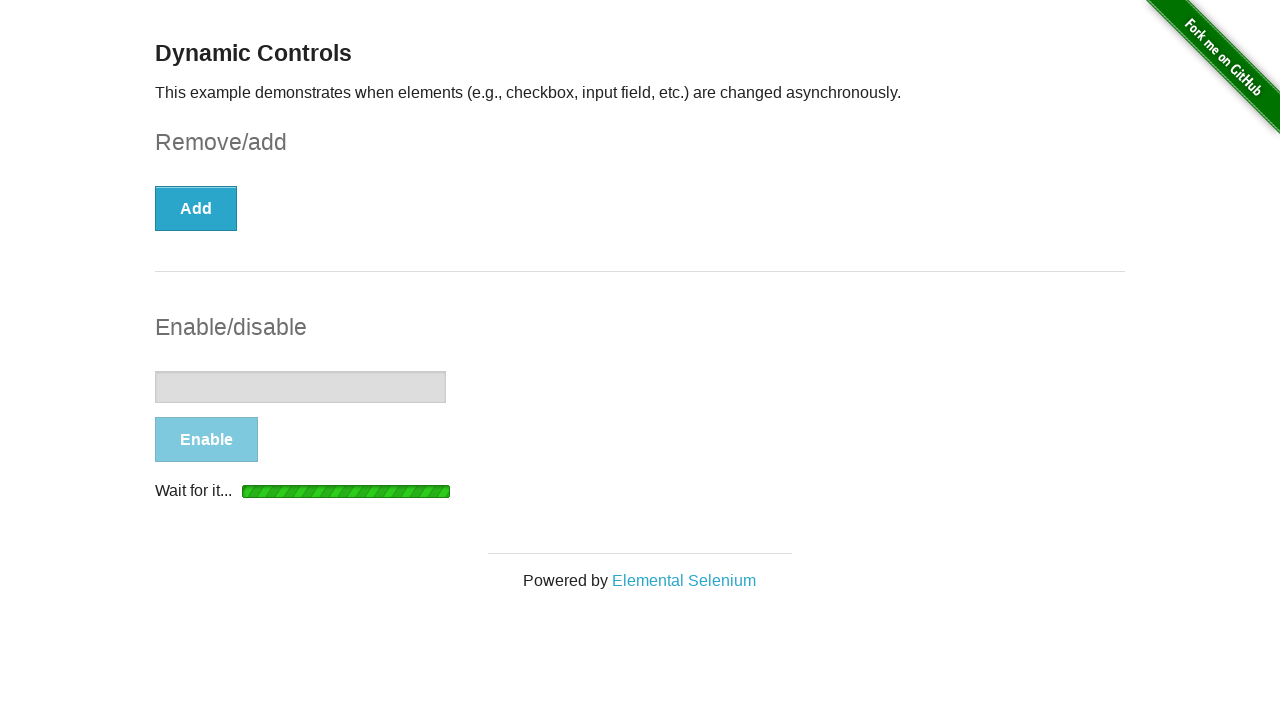

Filled text field with 'Hello' on //input[@type='text']
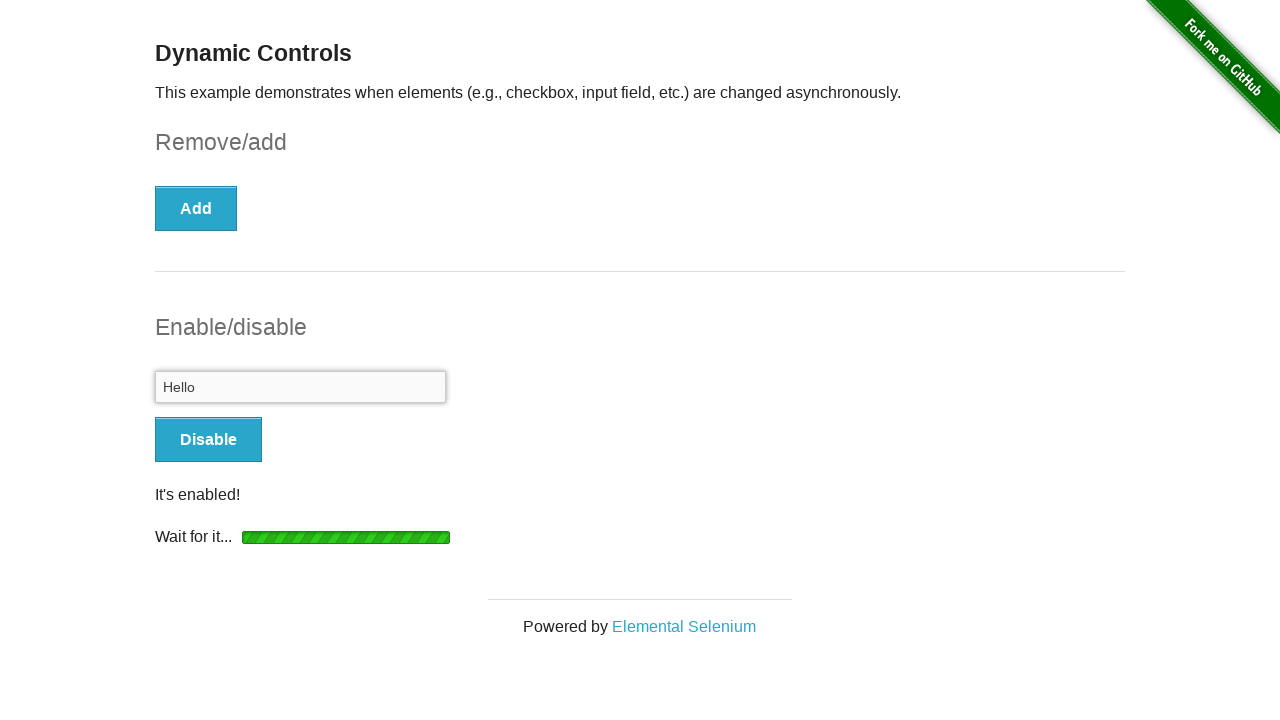

Verified text 'Hello' was successfully entered in the text field
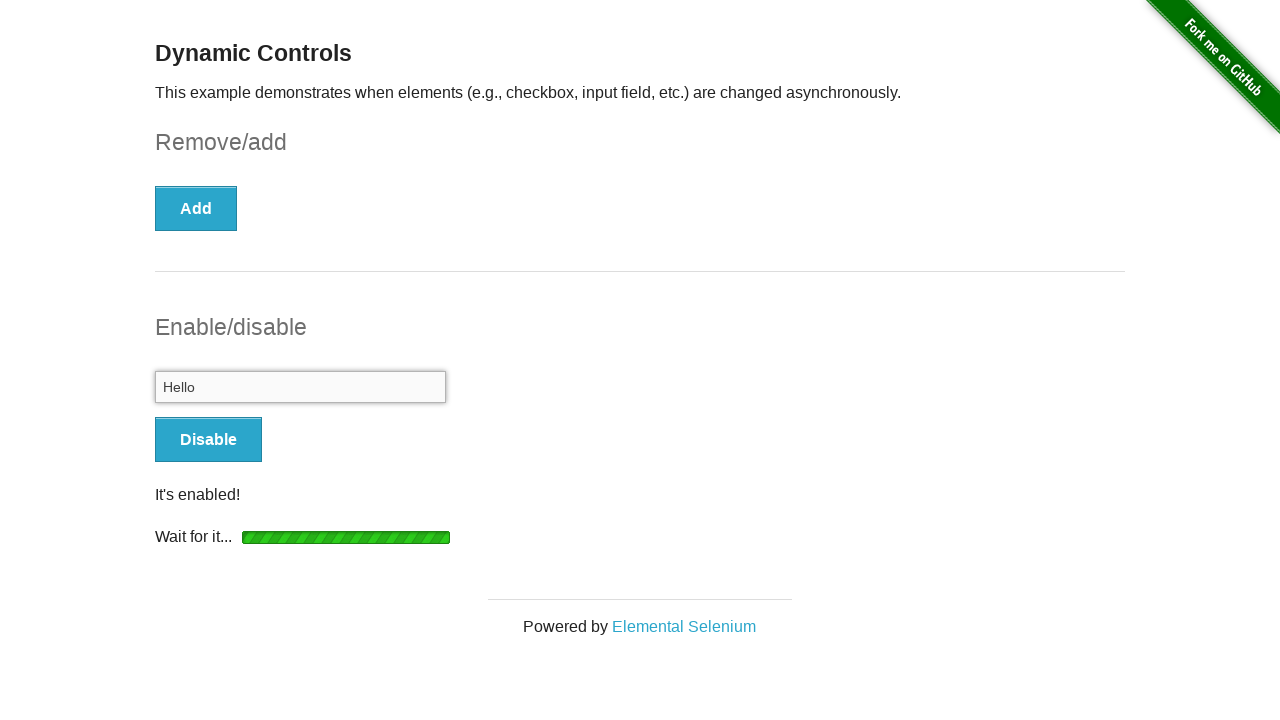

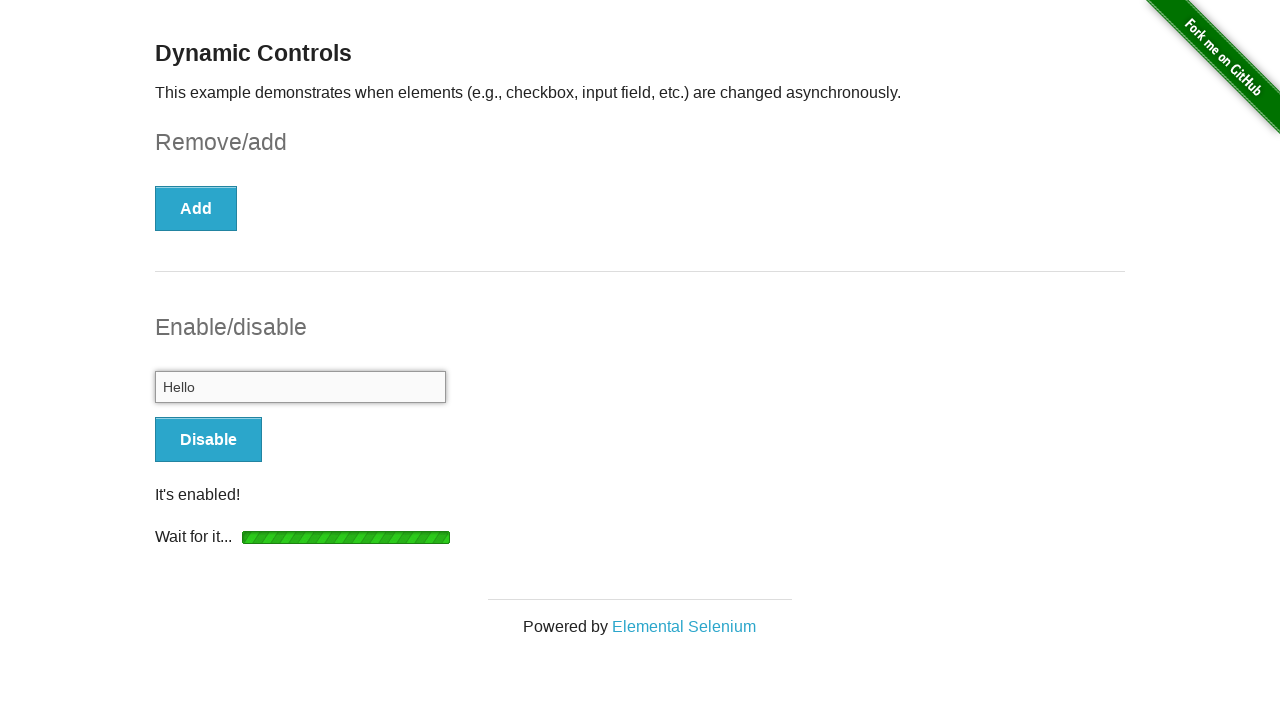